Tests getting alert text by clicking alert button and capturing the dialog message

Starting URL: http://omayo.blogspot.com

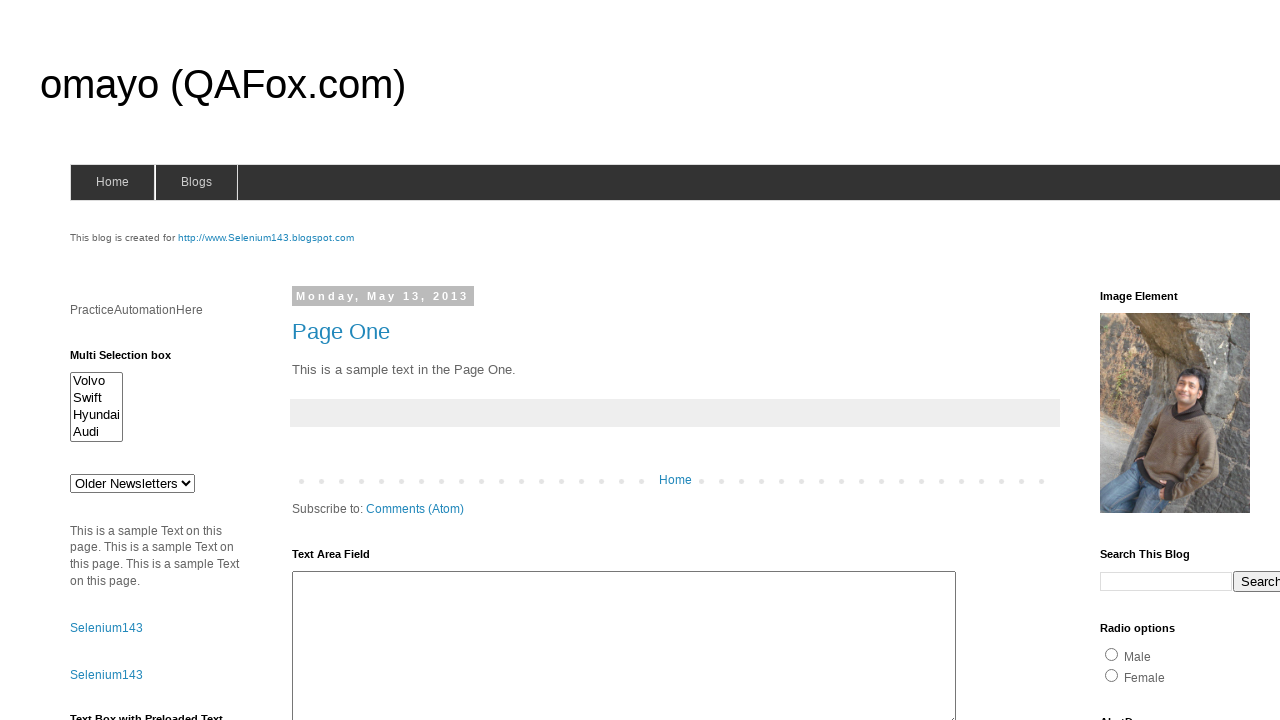

Set up dialog handler to capture and accept alerts
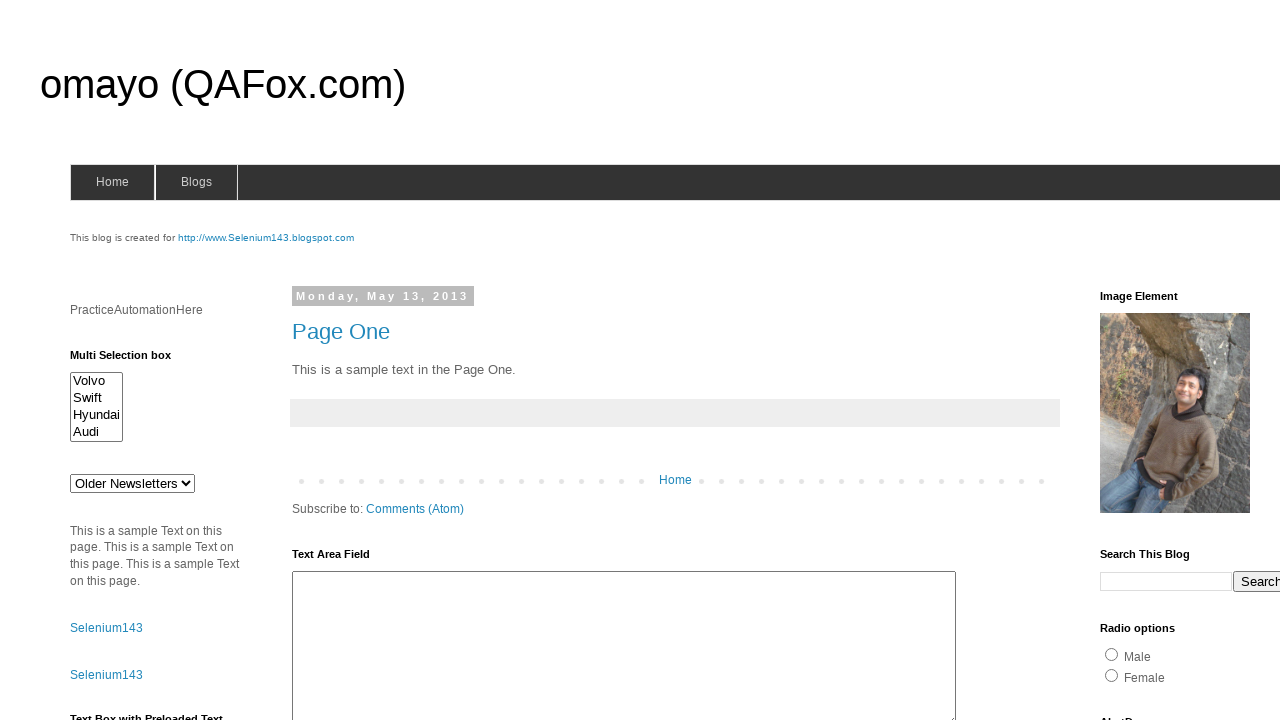

Clicked alert button to trigger dialog at (1154, 361) on #alert1
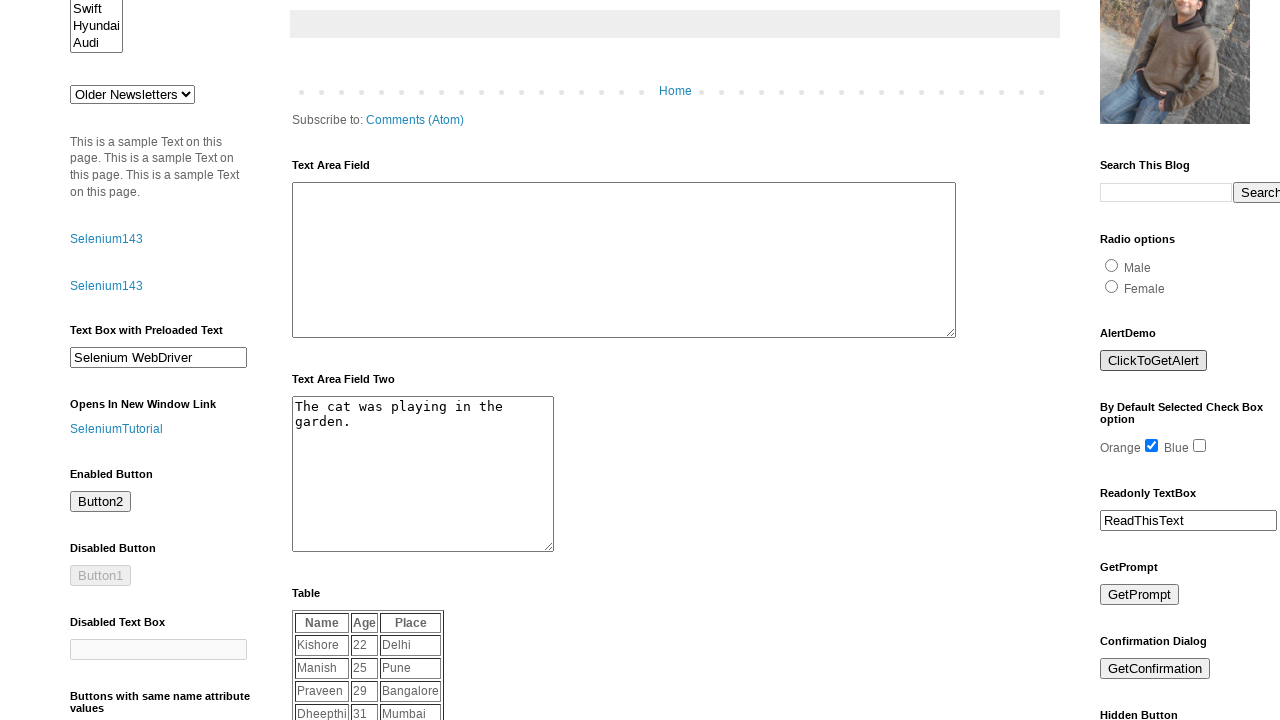

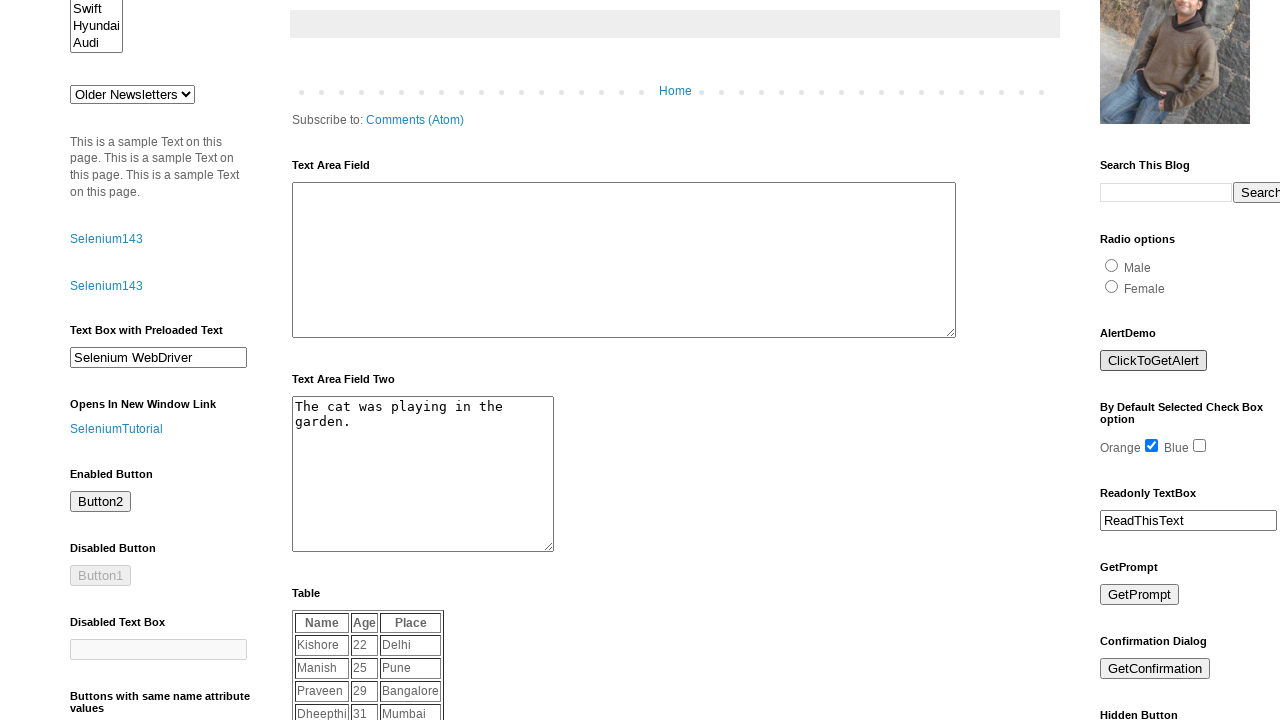